Tests that the dynamic content page loads correctly by waiting for the h3 heading element to be present in the DOM.

Starting URL: https://the-internet.herokuapp.com/dynamic_content

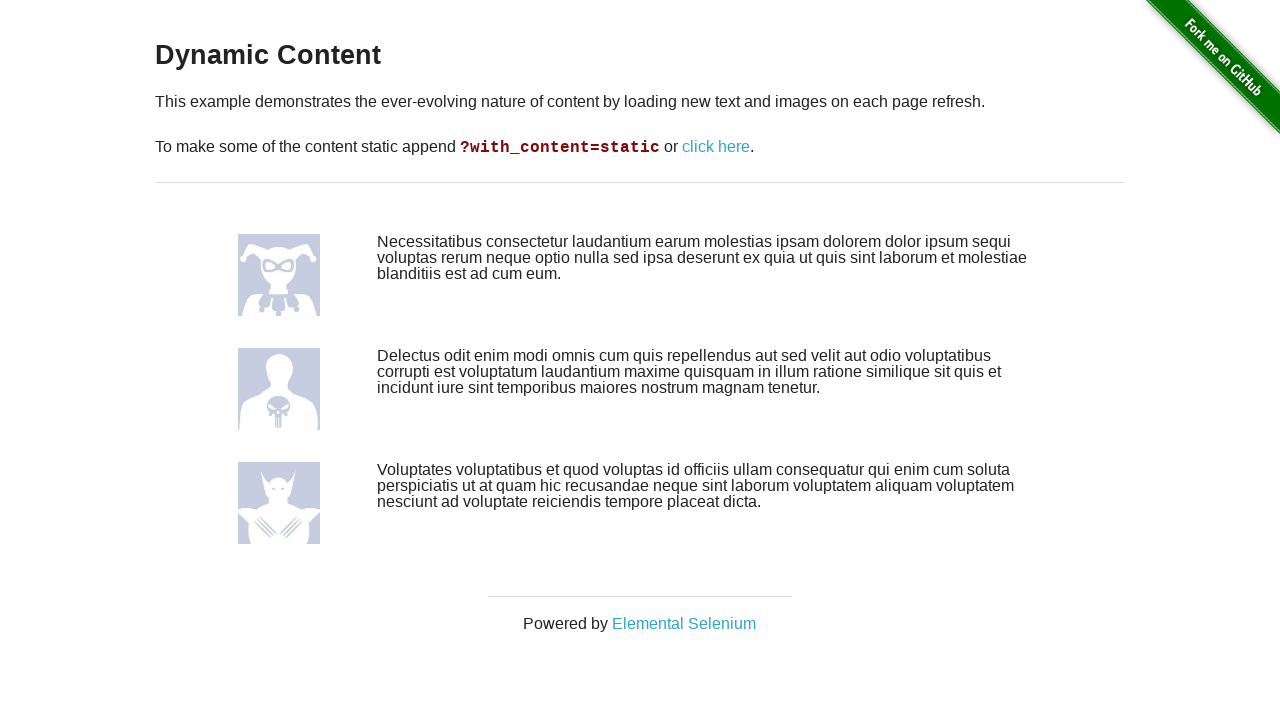

Navigated to dynamic content page
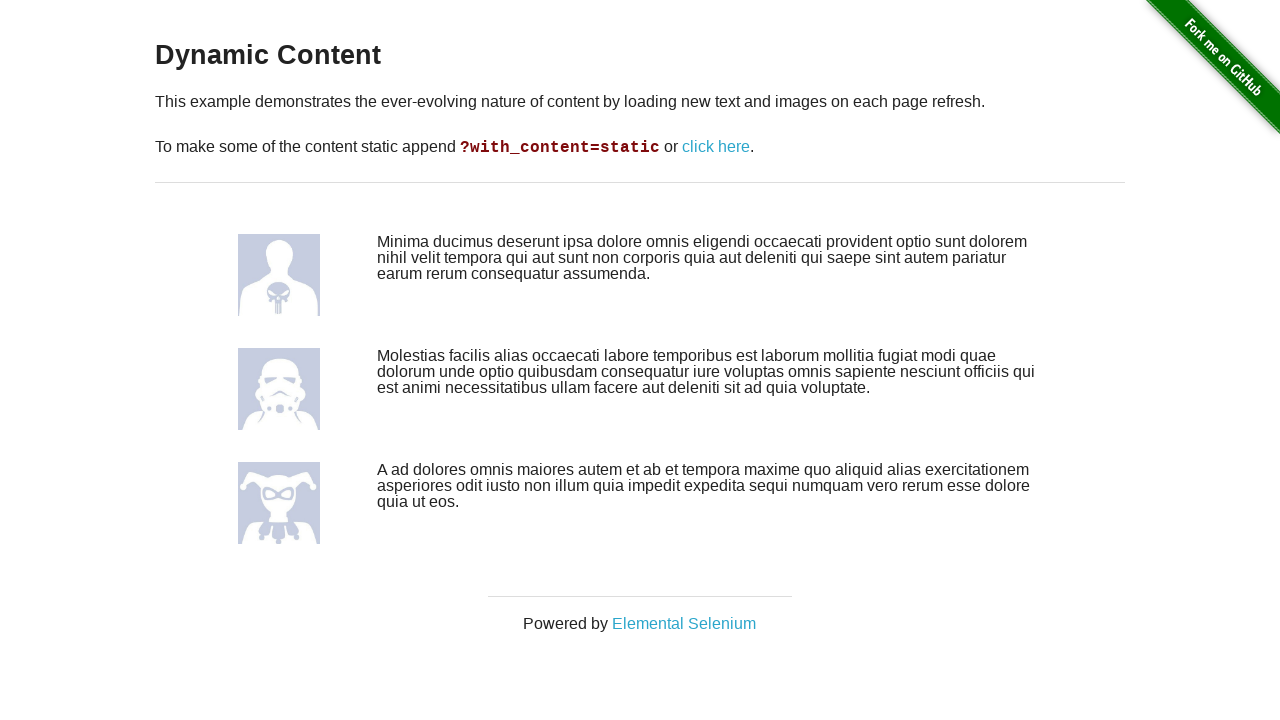

H3 heading element loaded - dynamic content page loaded correctly
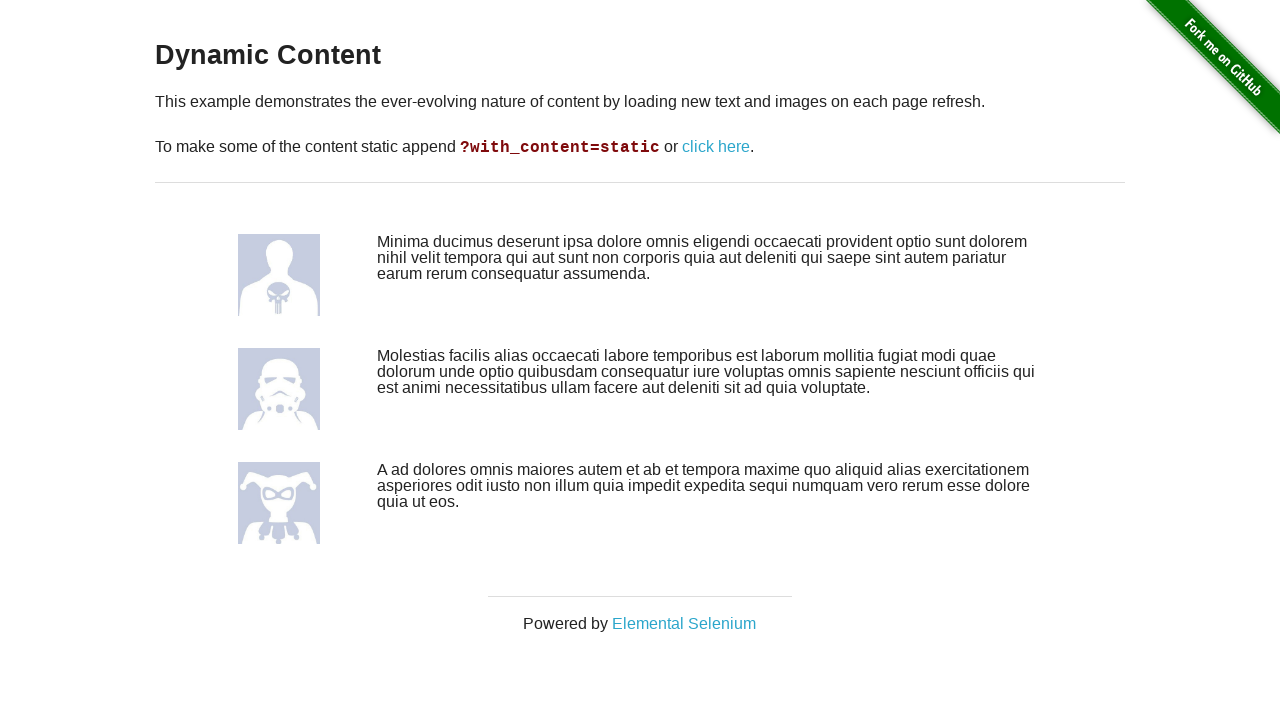

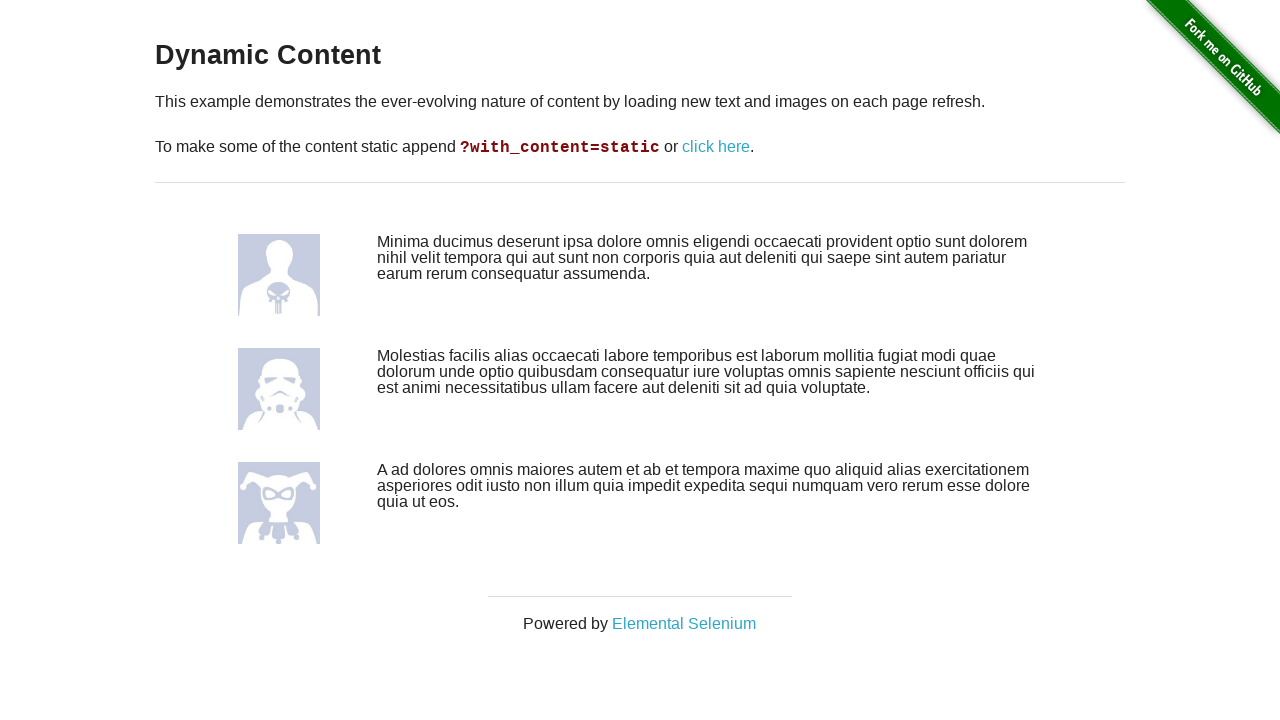